Tests that the page title matches the expected company name "ÖZ DİYARBAKIR SEYAHAT"

Starting URL: https://www.ozdiyarbakir.com.tr/

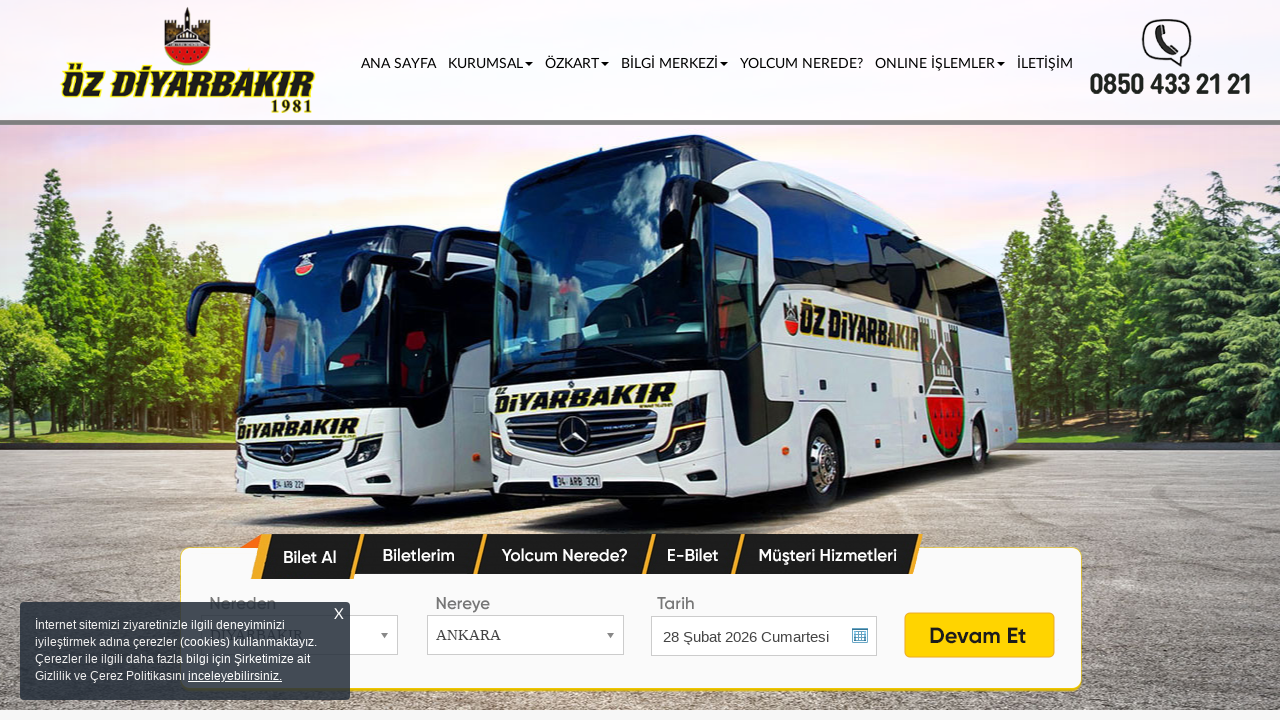

Navigated to https://www.ozdiyarbakir.com.tr/
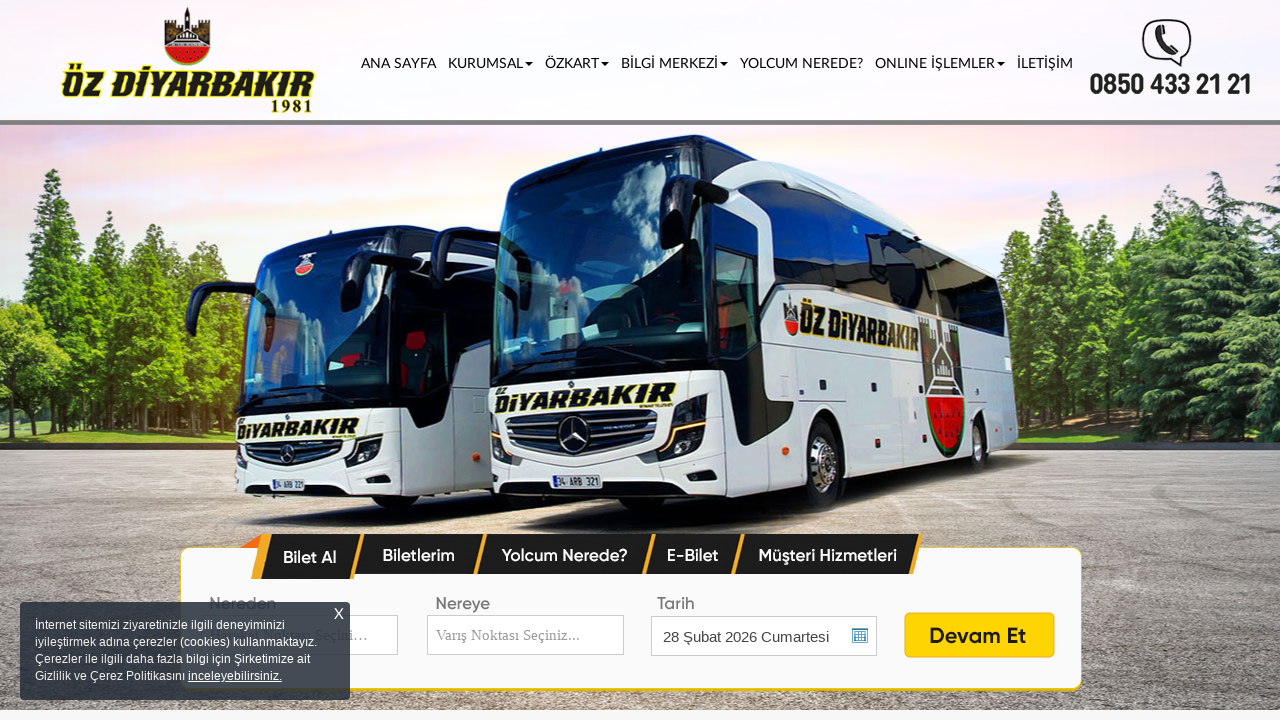

Verified page title matches expected company name 'ÖZ DİYARBAKIR SEYAHAT'
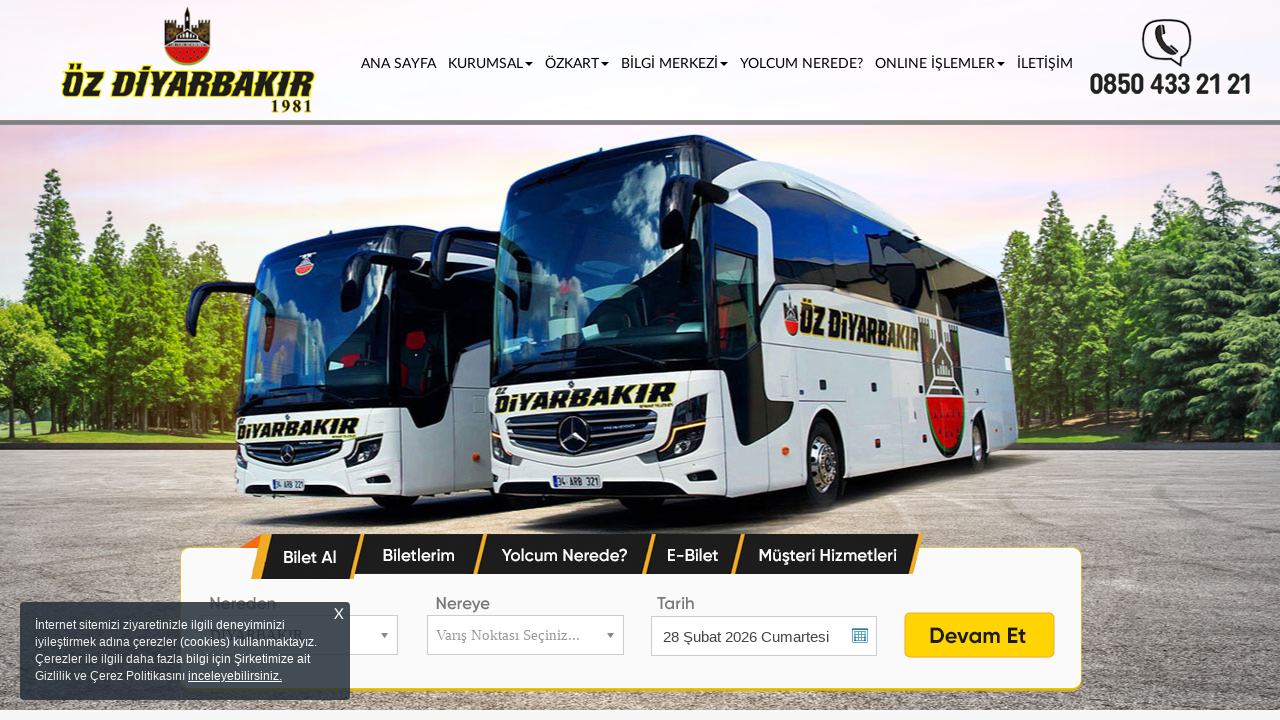

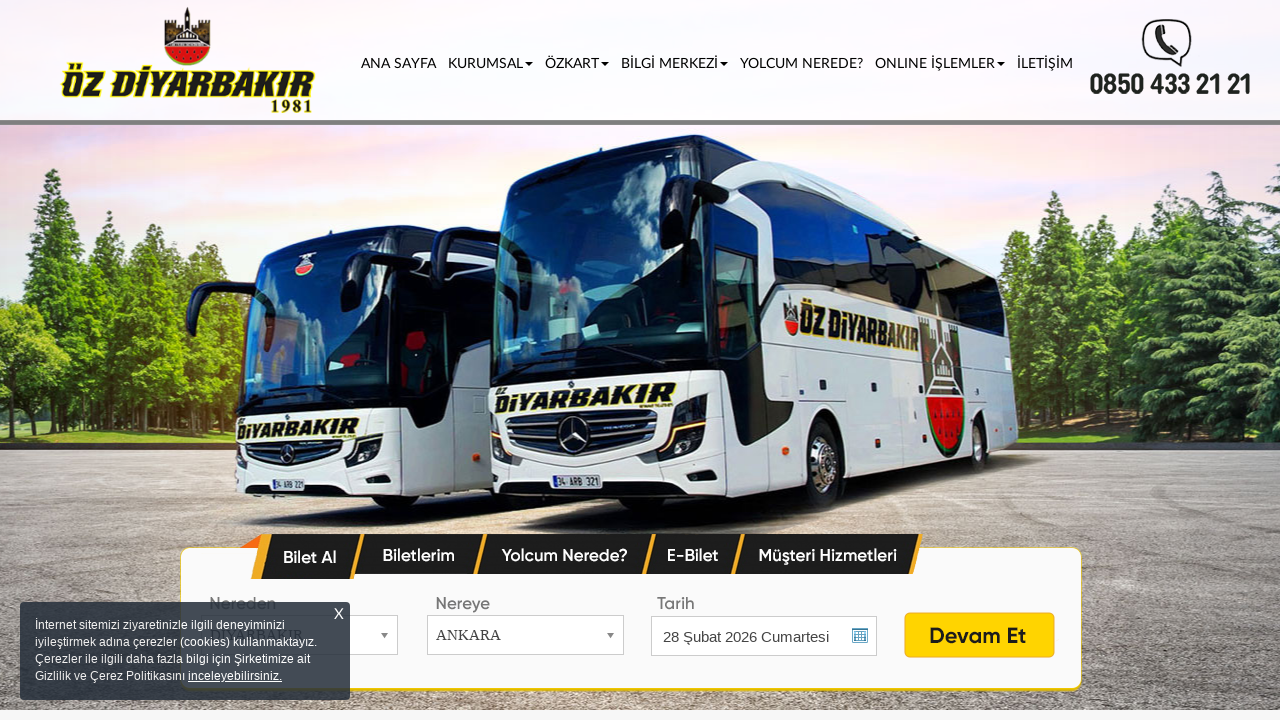